Tests navigation from the home page to the test cases page by clicking the 'Test Cases' link and verifying the URL changes correctly

Starting URL: http://automationexercise.com

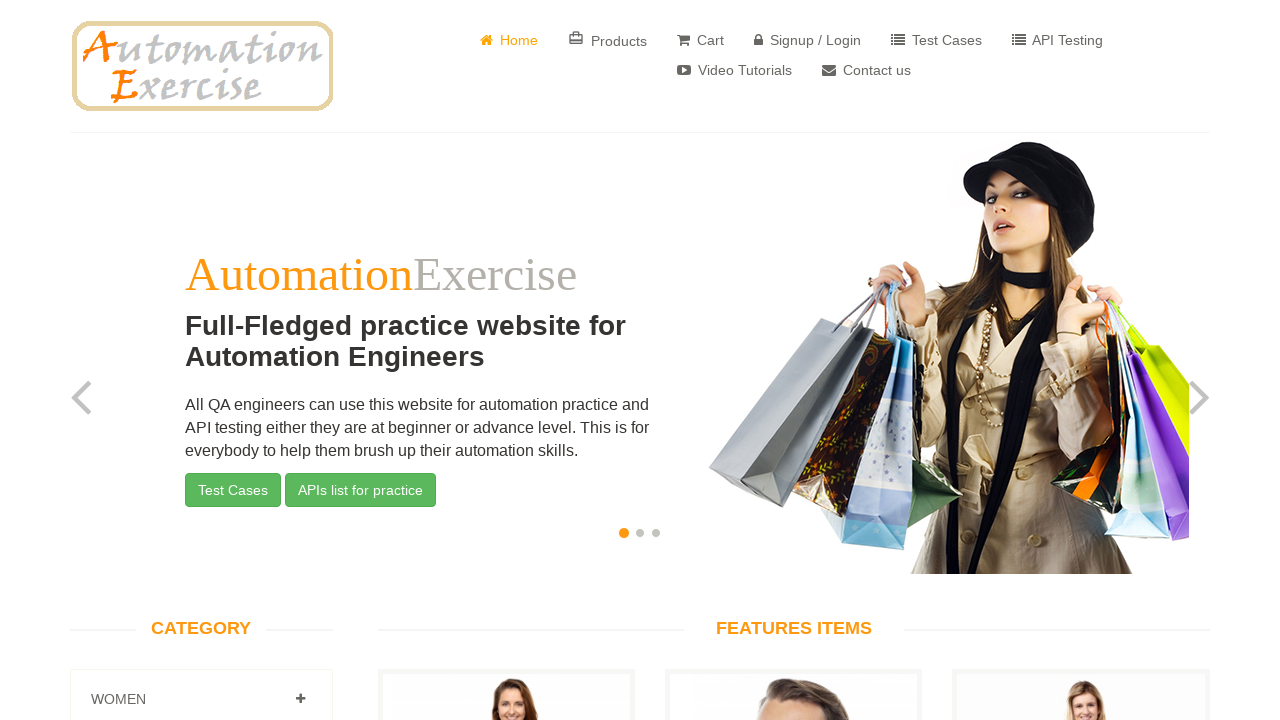

Home page loaded and Home link is visible
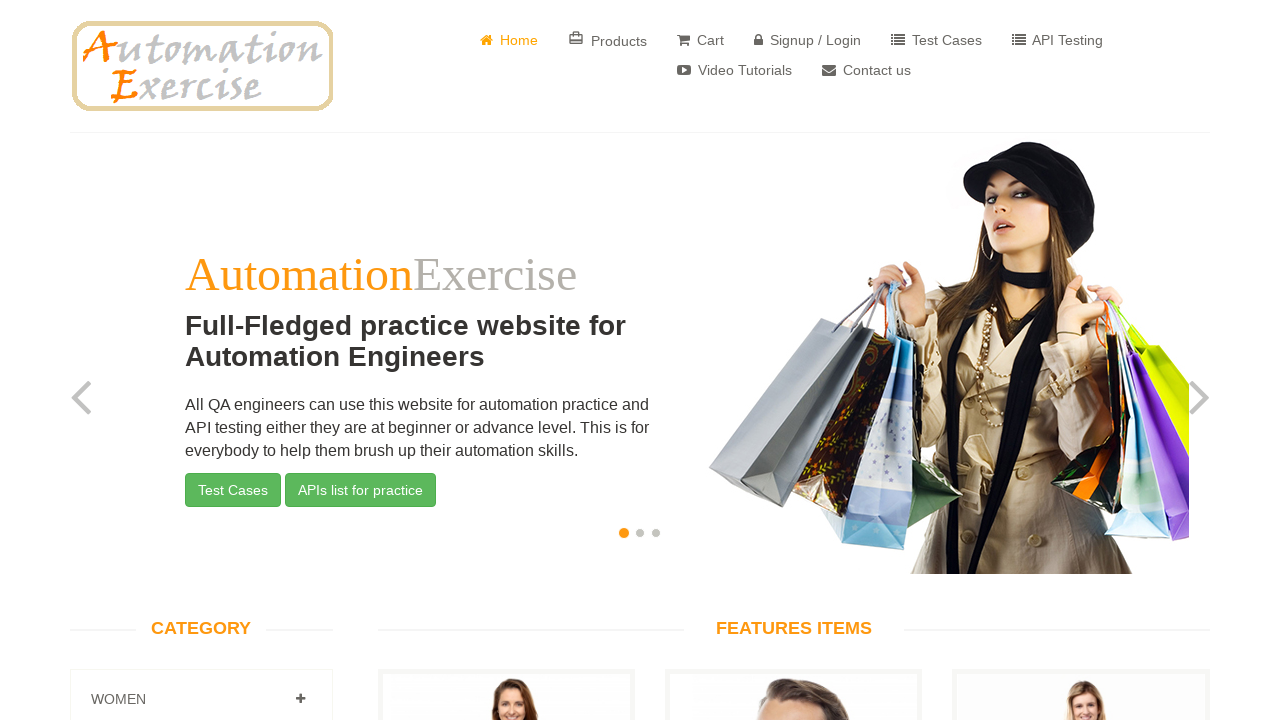

Clicked on 'Test Cases' link at (936, 40) on a:has-text('Test Cases')
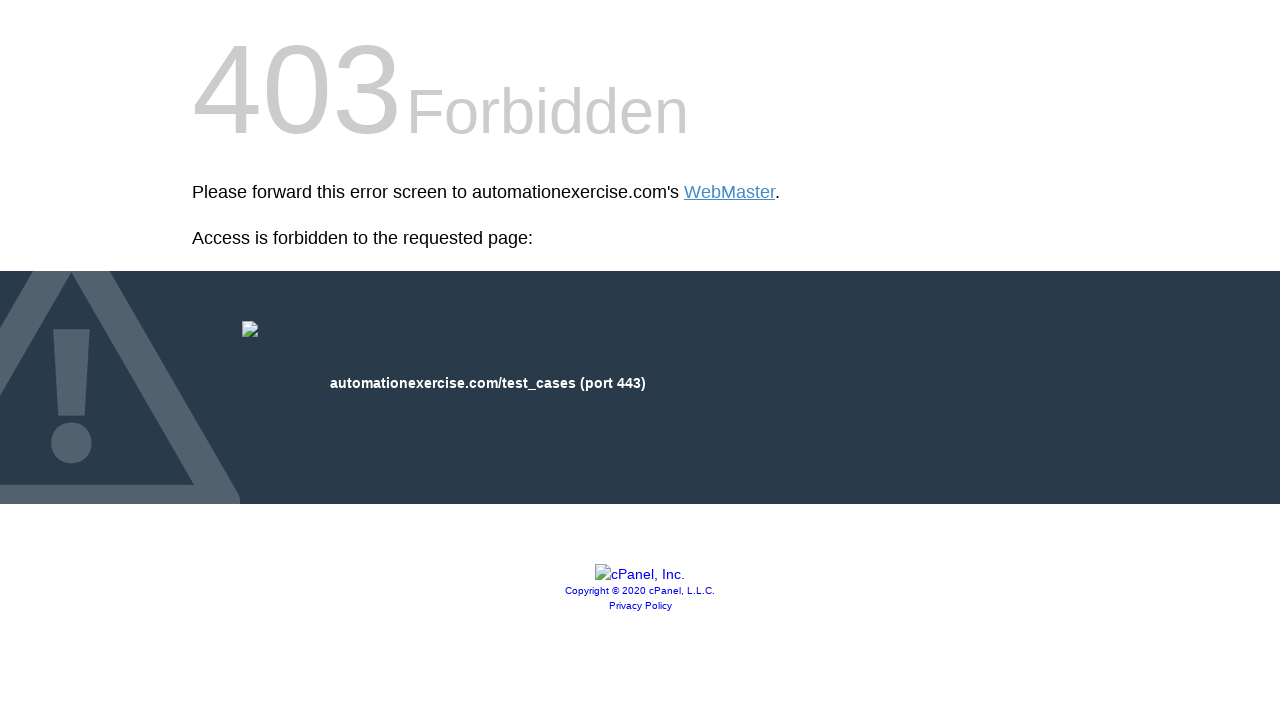

Successfully navigated to Test Cases page - URL verified
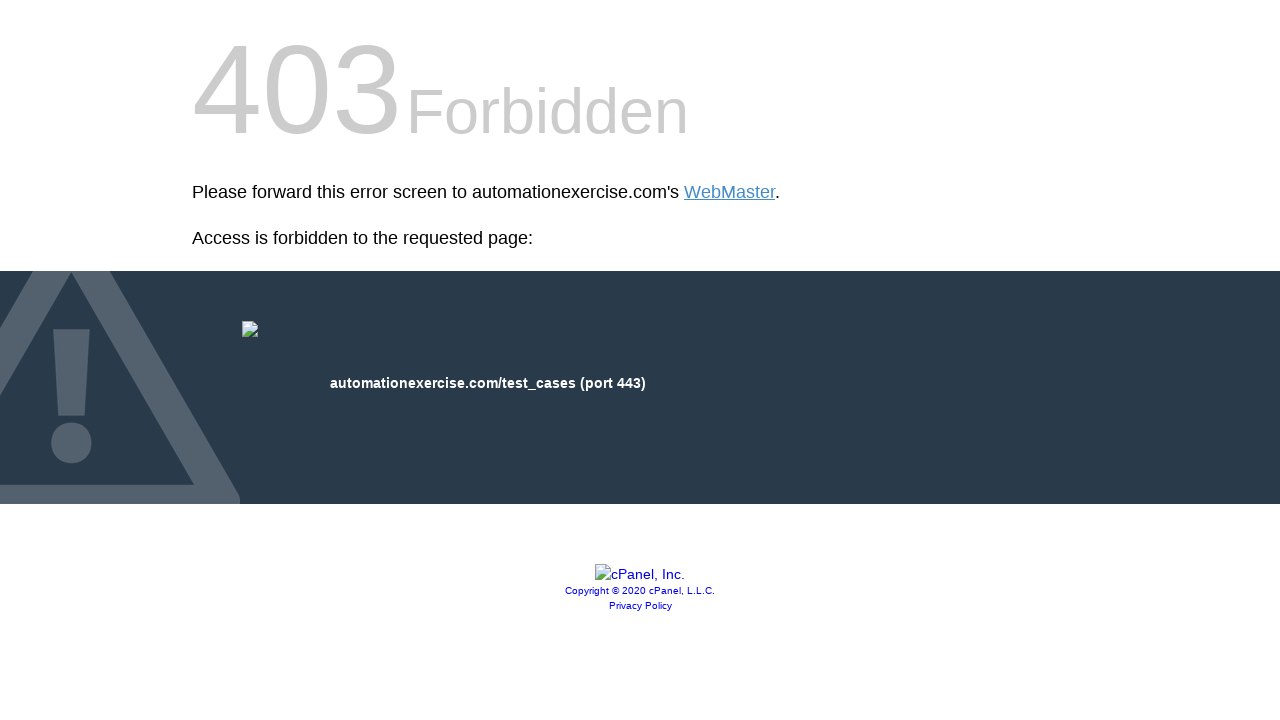

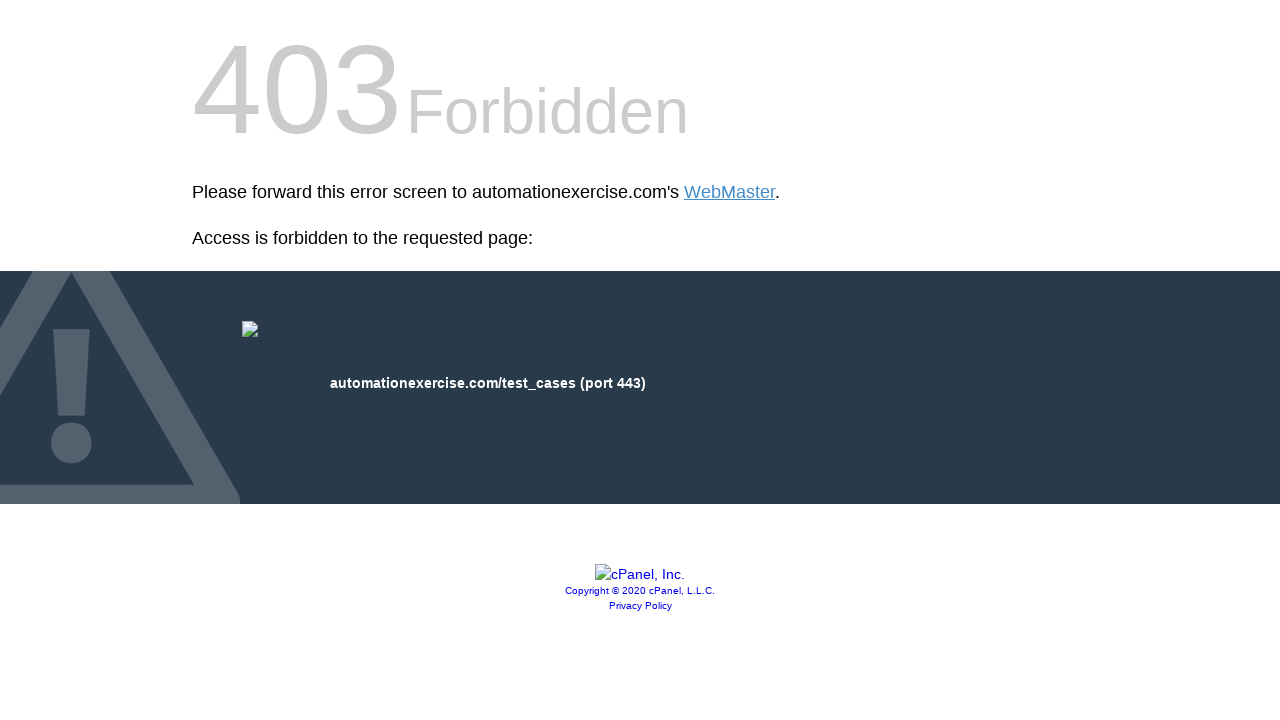